Tests a registration form by filling in personal information including name and date of birth, then submitting the form

Starting URL: http://demo.automationtesting.in/

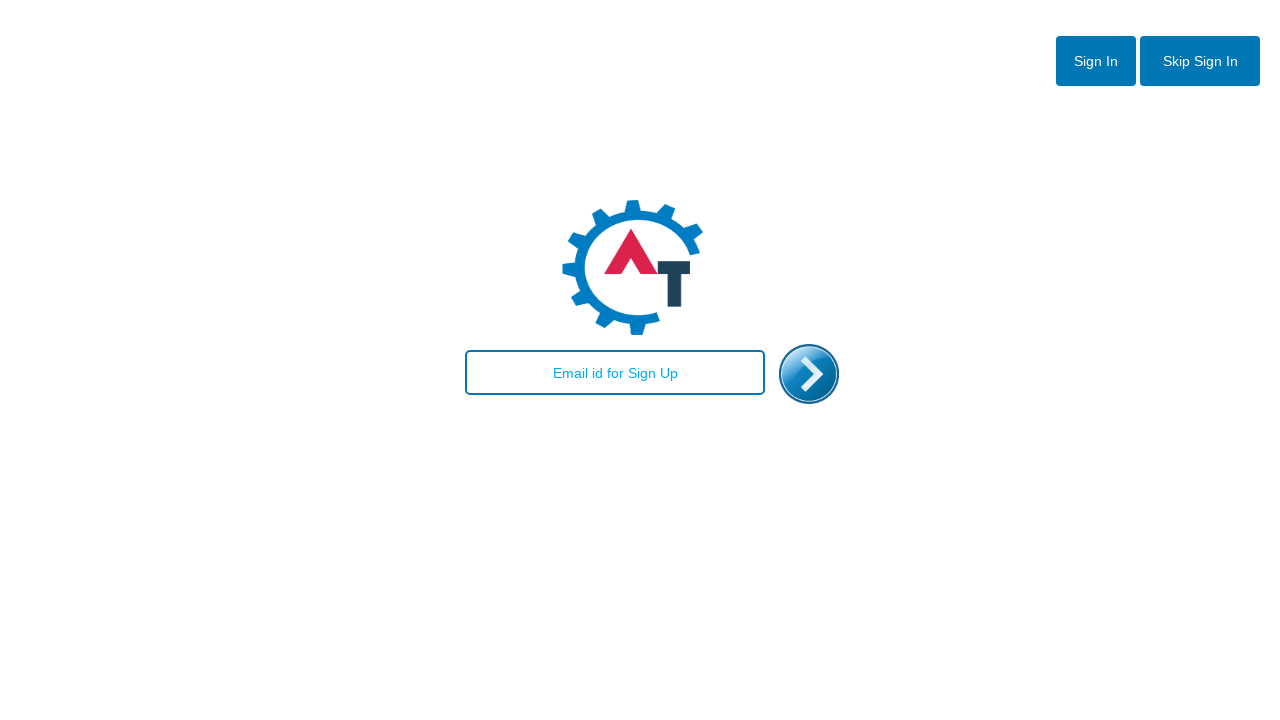

Clicked Skip sign in button at (1200, 61) on button#btn2
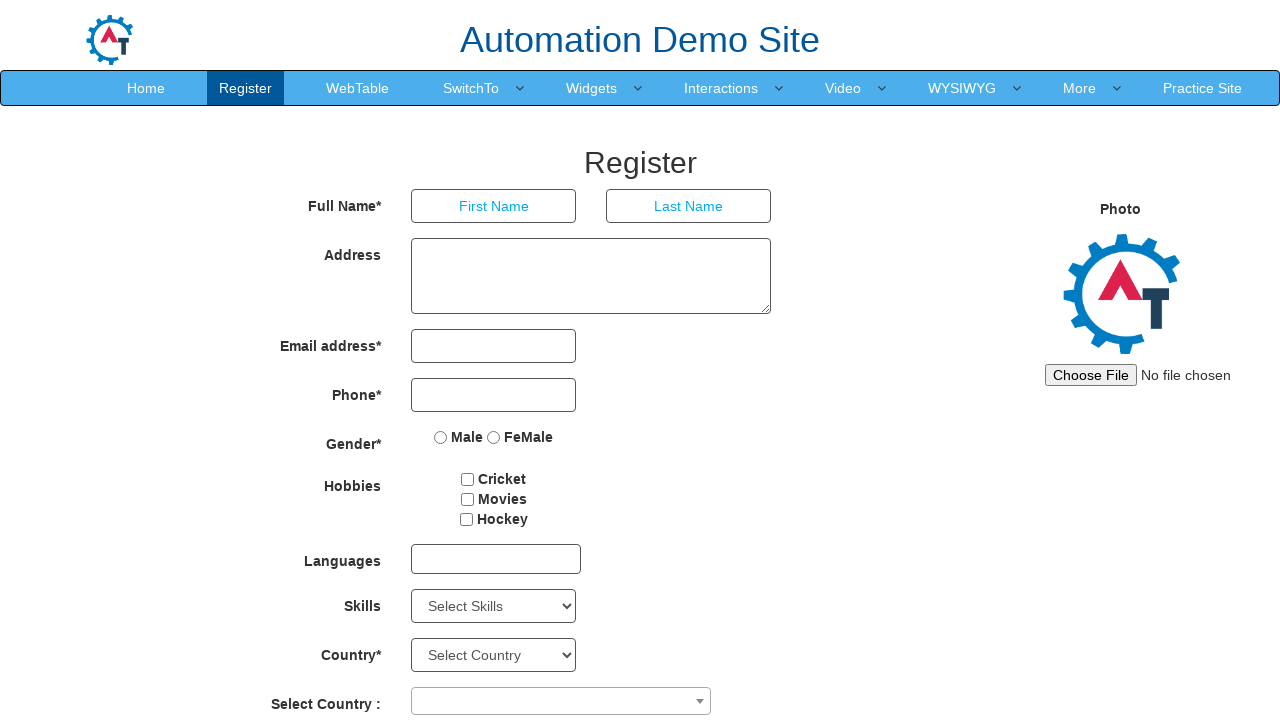

Filled First Name field with 'Yogesh' on input[placeholder='First Name']
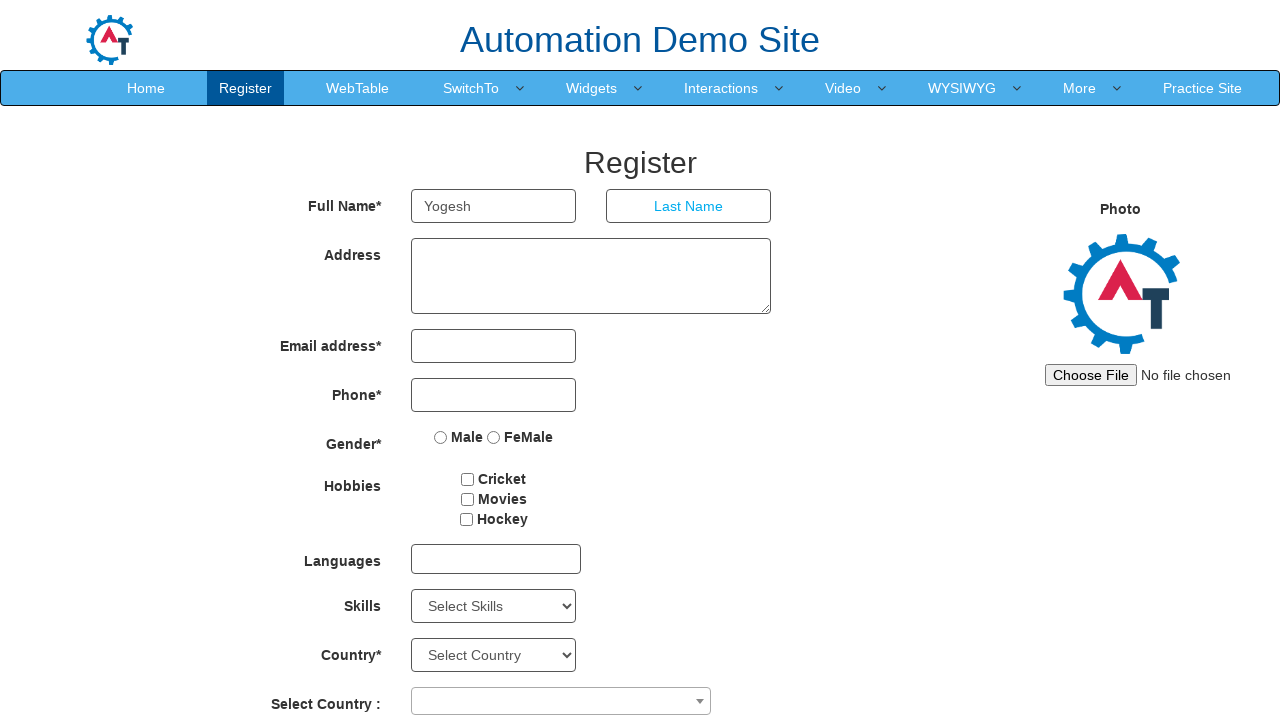

Filled Last Name field with 'K' on input[placeholder='Last Name']
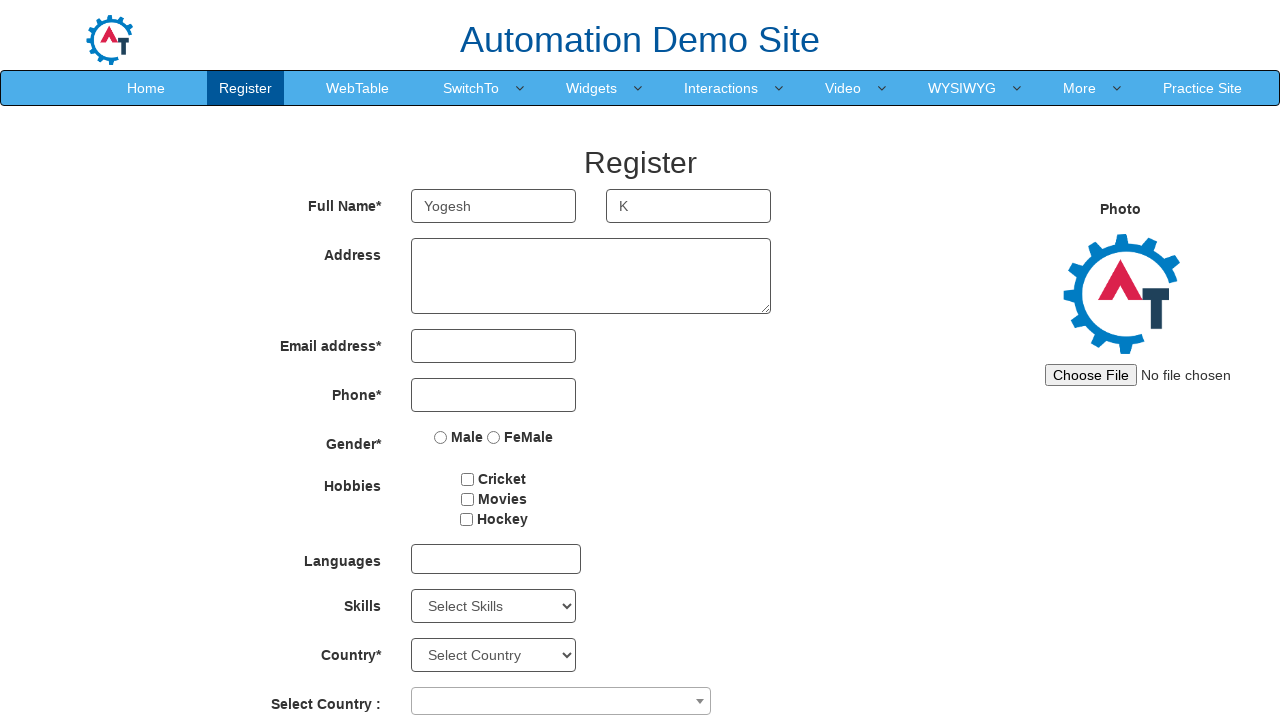

Selected year of birth as 2000 on select#yearbox
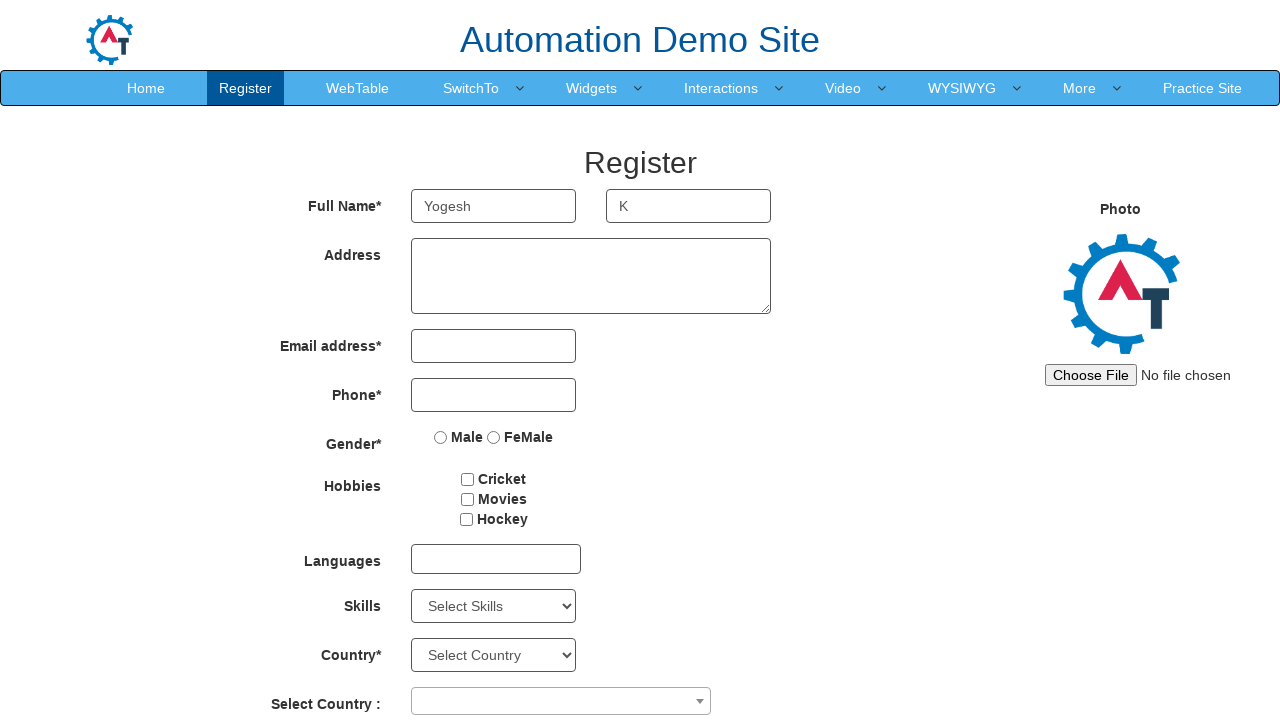

Selected month of birth as July on select[ng-model='monthbox']
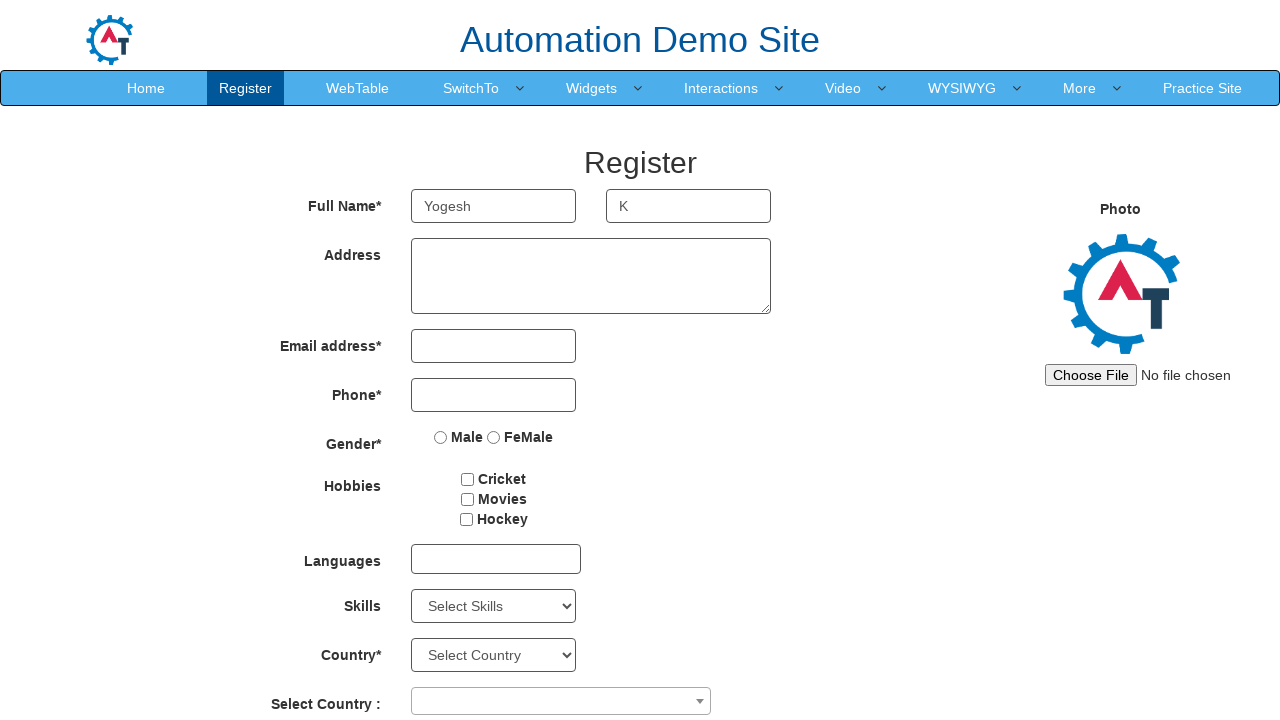

Selected day of birth as 10 on select#daybox
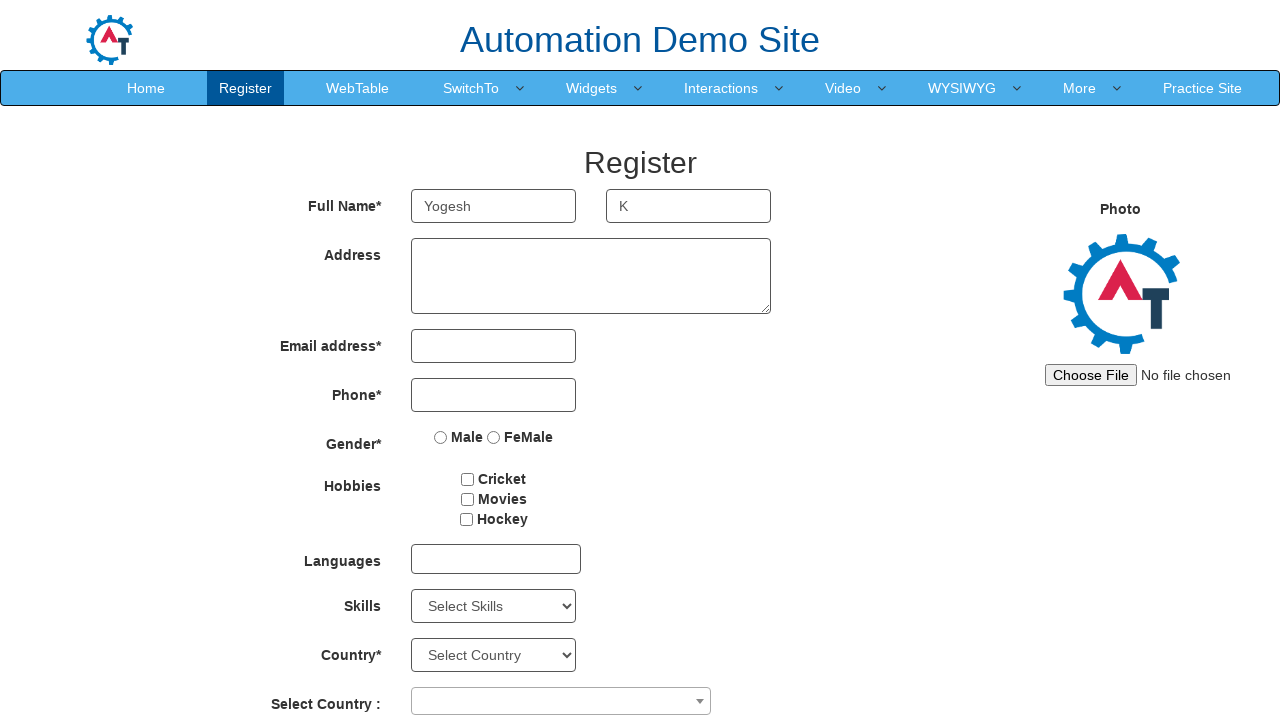

Clicked submit button to submit registration form at (572, 623) on button#submitbtn
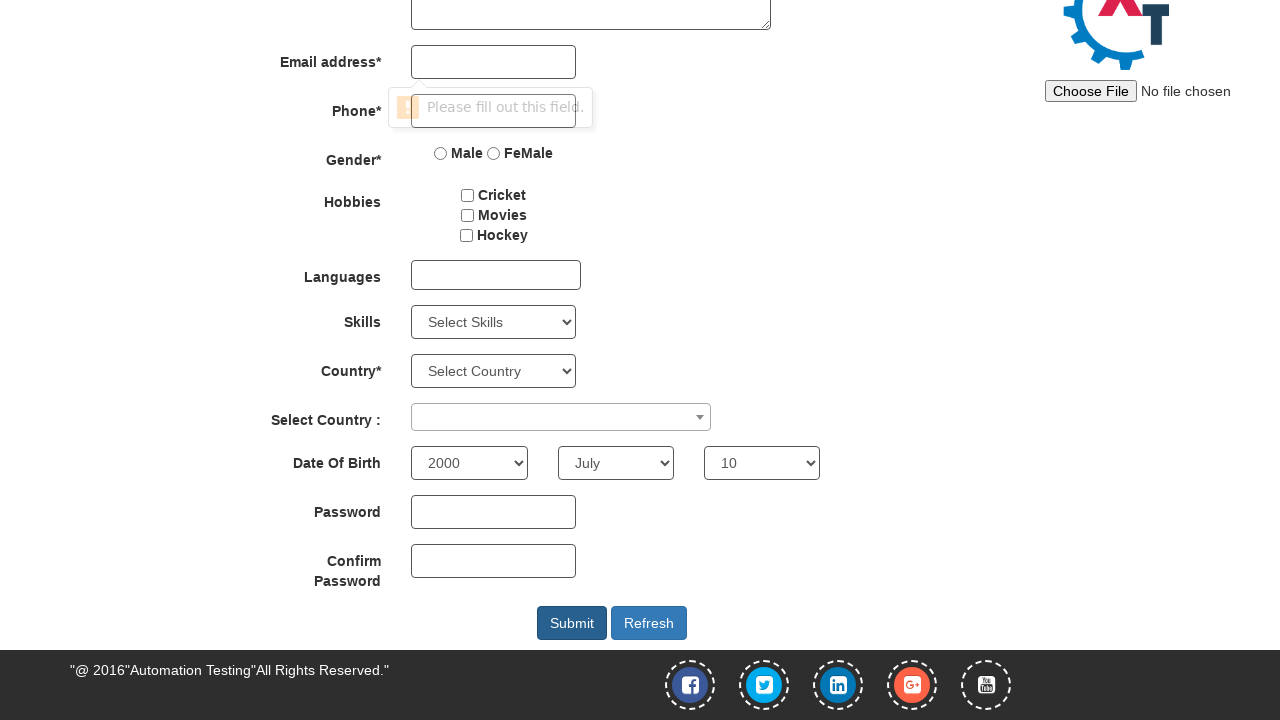

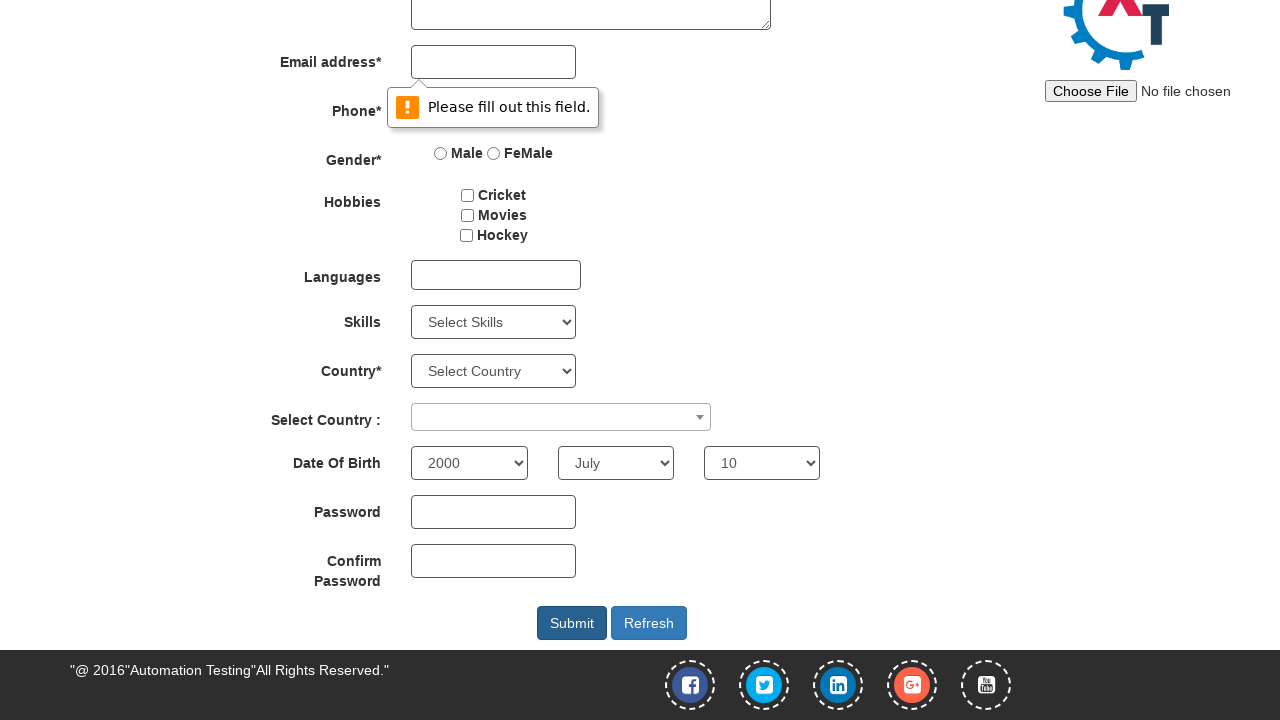